Tests mouse hover functionality by hovering over a figure element to reveal hidden content, then clicking on the revealed user link

Starting URL: http://the-internet.herokuapp.com/hovers

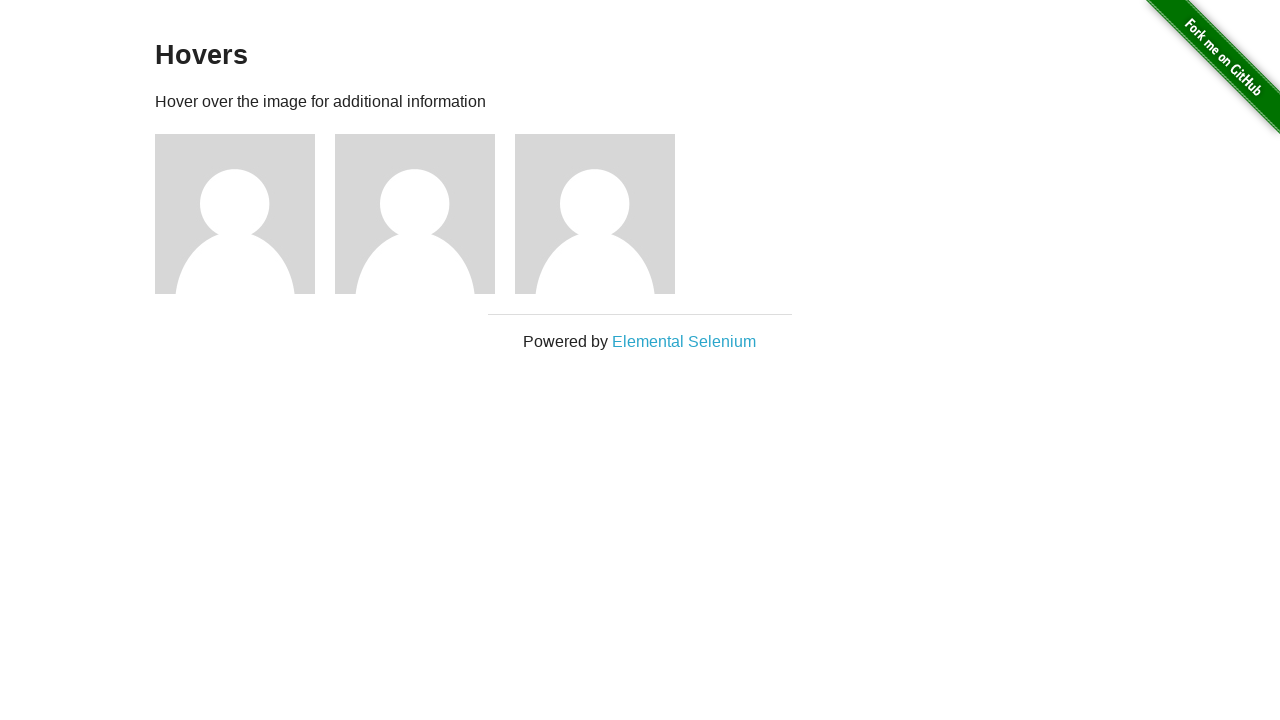

Figure elements loaded on hover test page
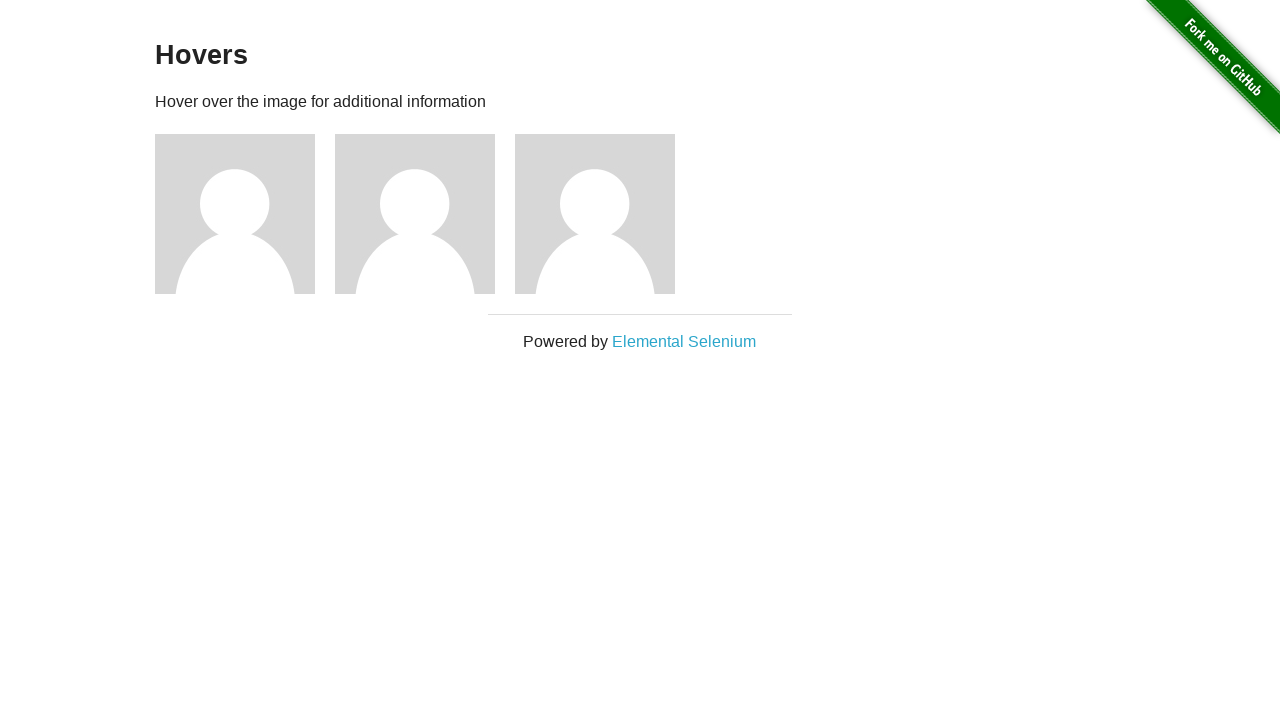

Hovered over first figure element to reveal hidden content at (245, 214) on .figure >> nth=0
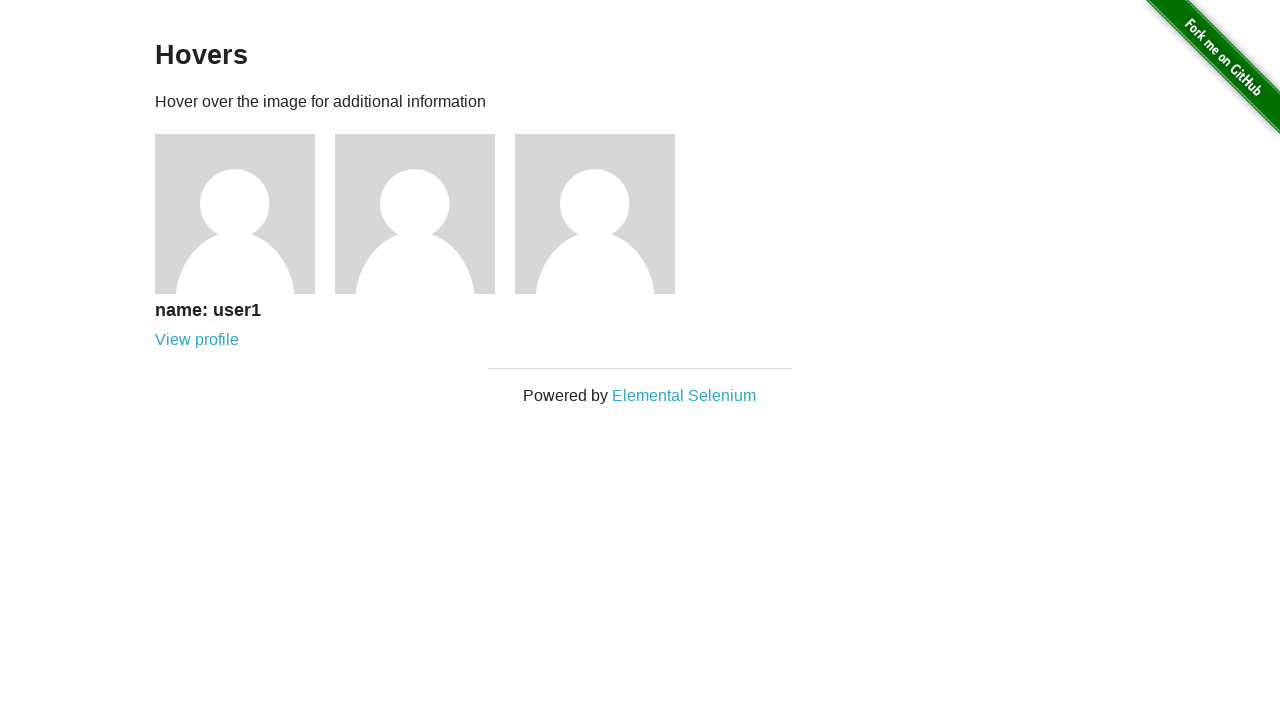

Clicked on revealed user link at (197, 340) on [href='/users/1']
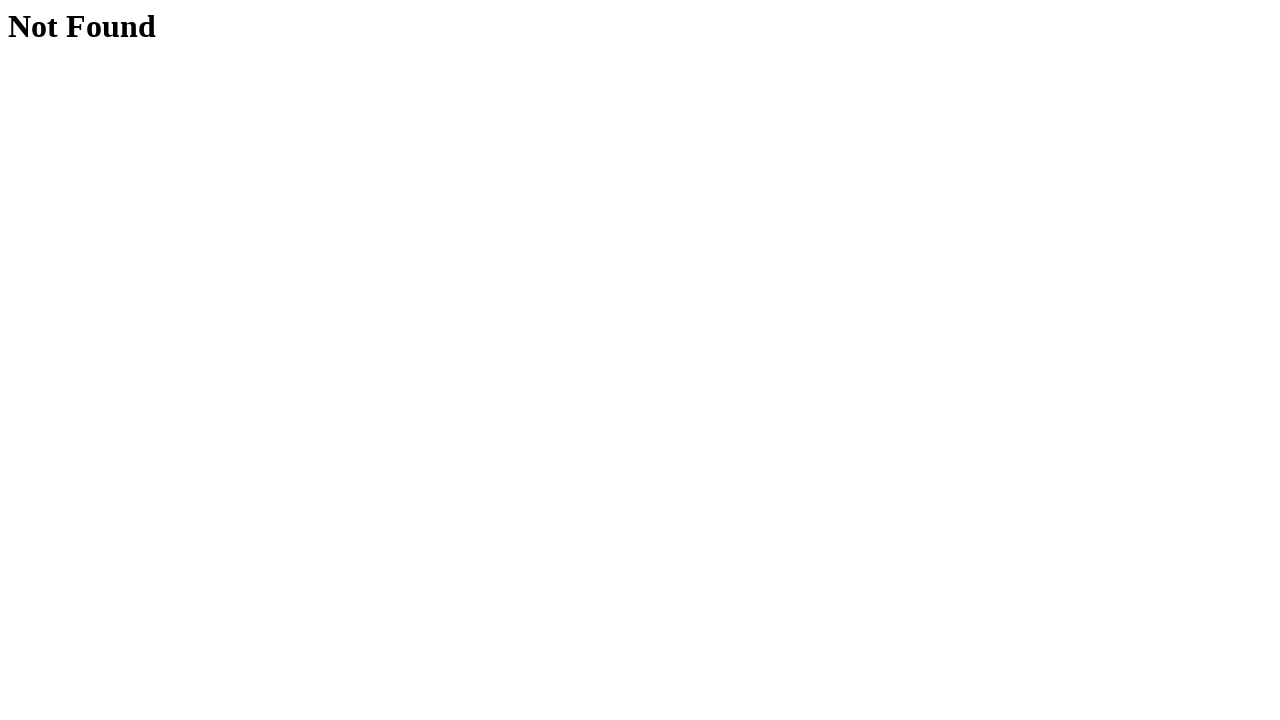

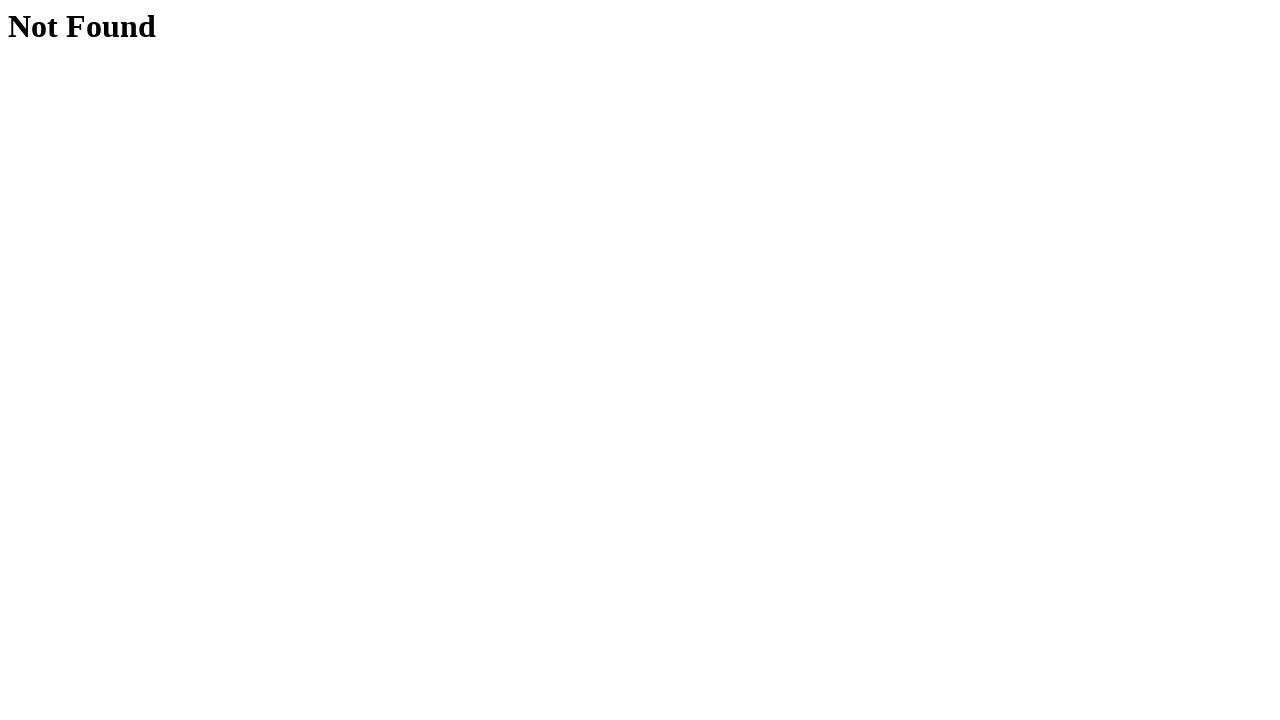